Tests a slow calculator by performing an addition (7+8) and waiting for the result to display

Starting URL: https://bonigarcia.dev/selenium-webdriver-java/slow-calculator.html

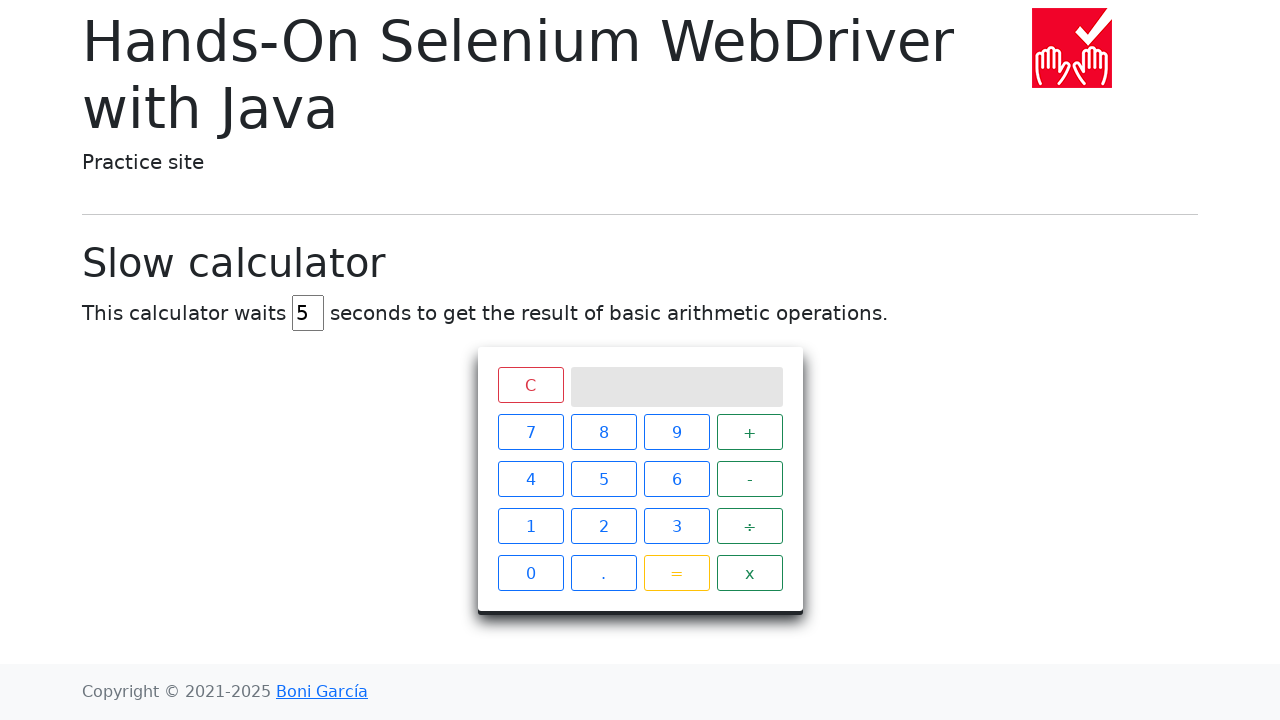

Retrieved initial screen text from calculator
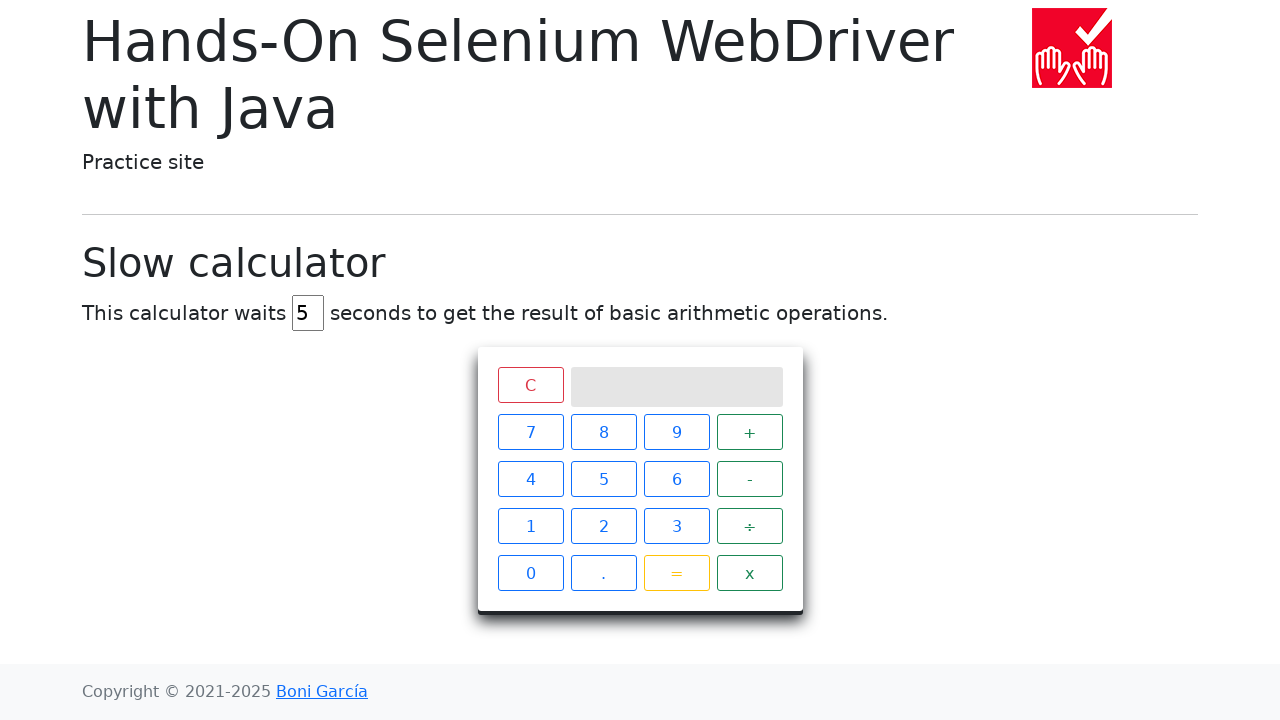

Clicked number 7 at (530, 432) on xpath=//span[text()='7']
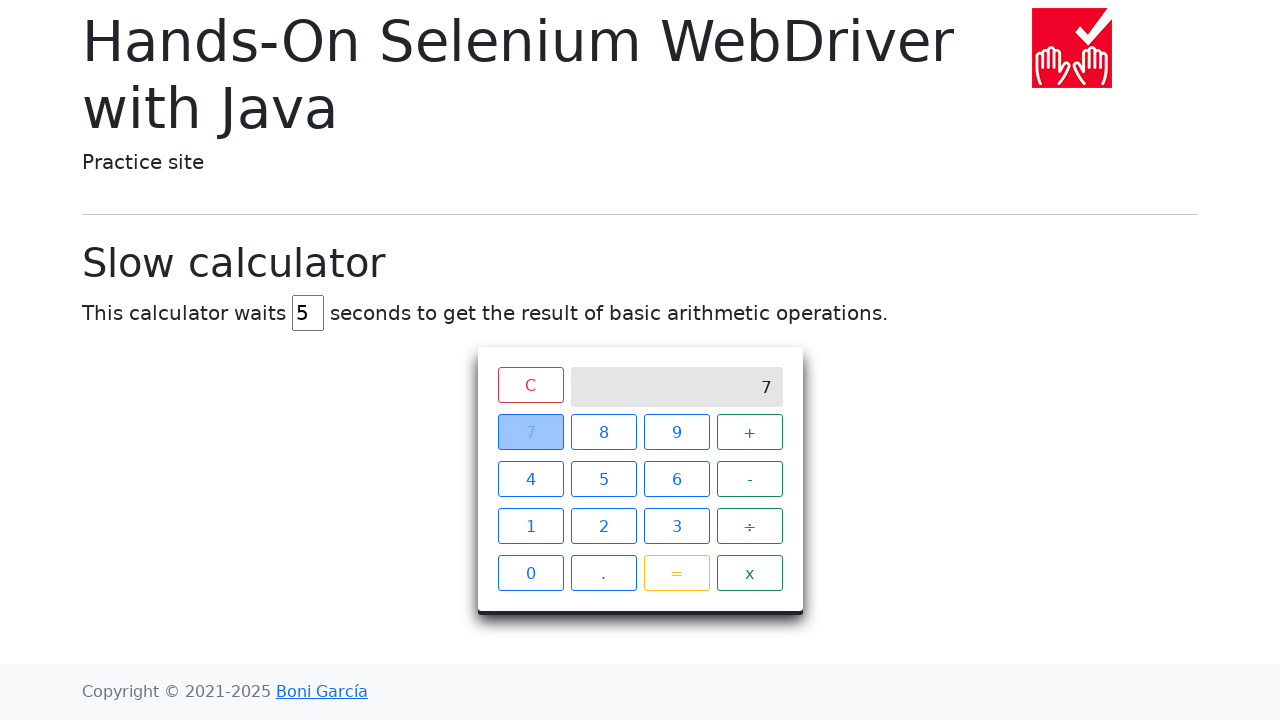

Clicked plus operator at (750, 432) on xpath=//span[text()='+']
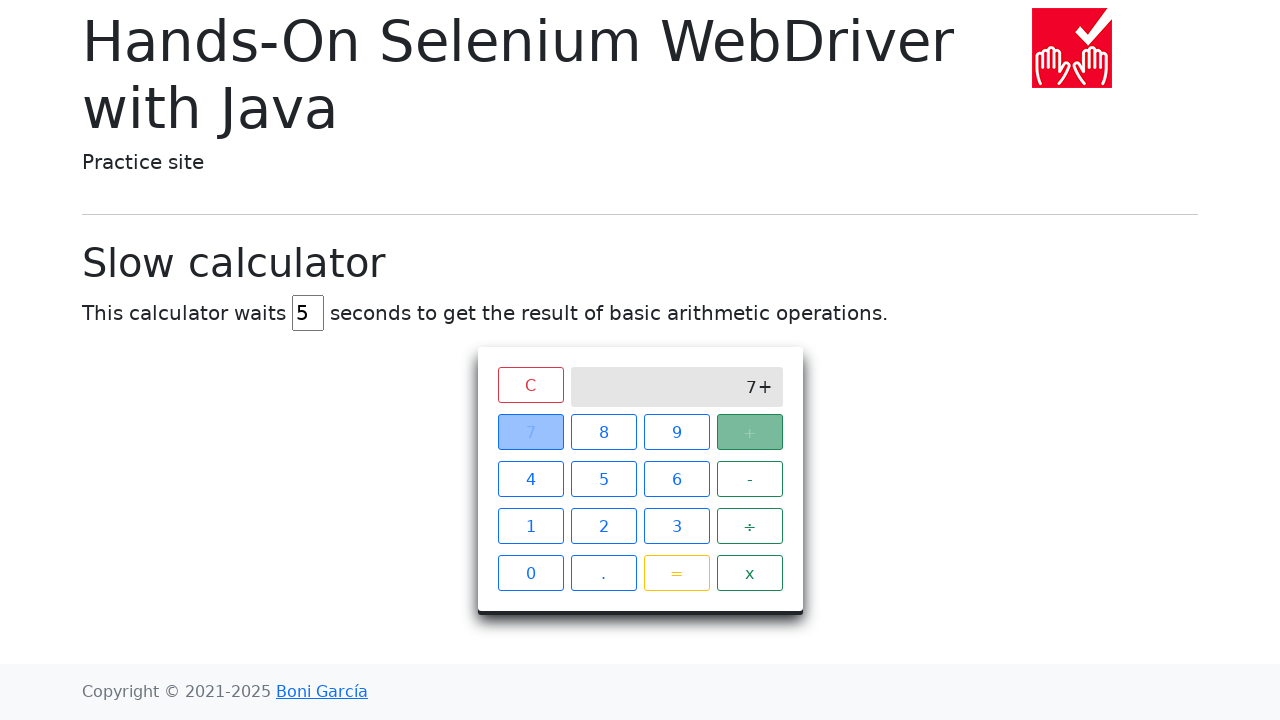

Clicked number 8 at (604, 432) on xpath=//span[text()='8']
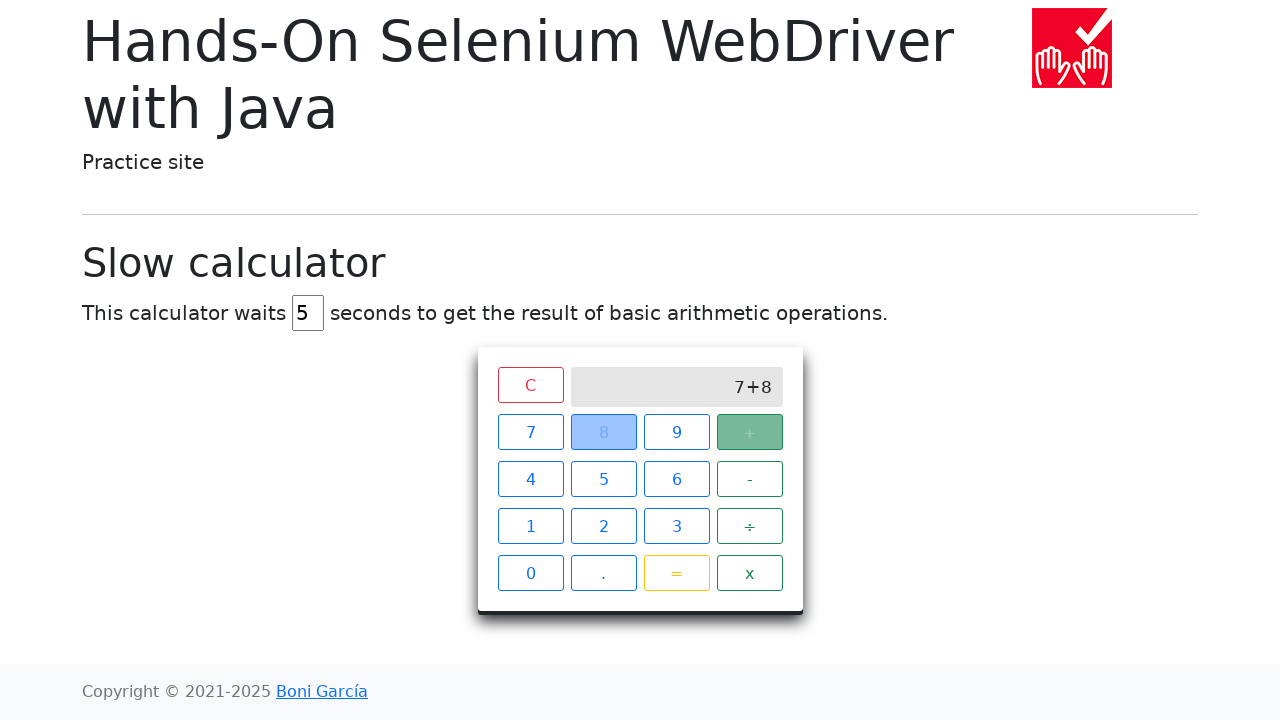

Clicked equals button to perform calculation at (676, 573) on xpath=//span[text()='=']
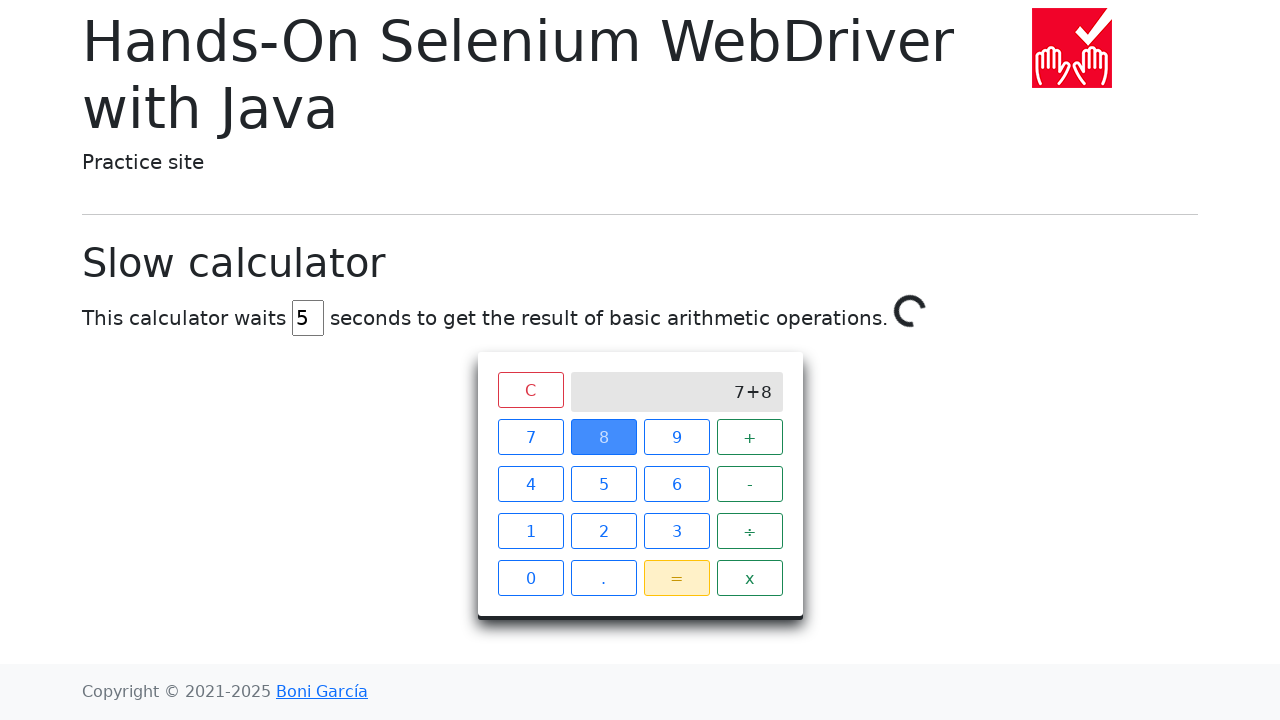

Waited for calculator result to display (screen text changed from initial value)
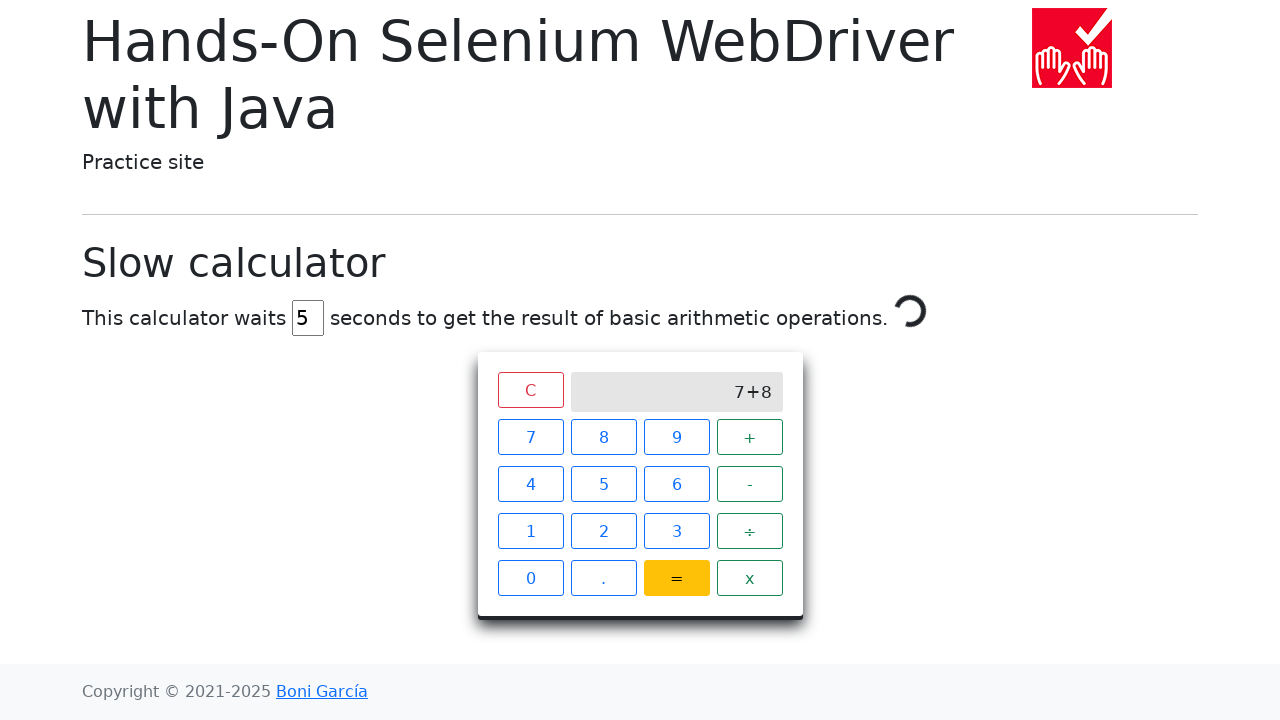

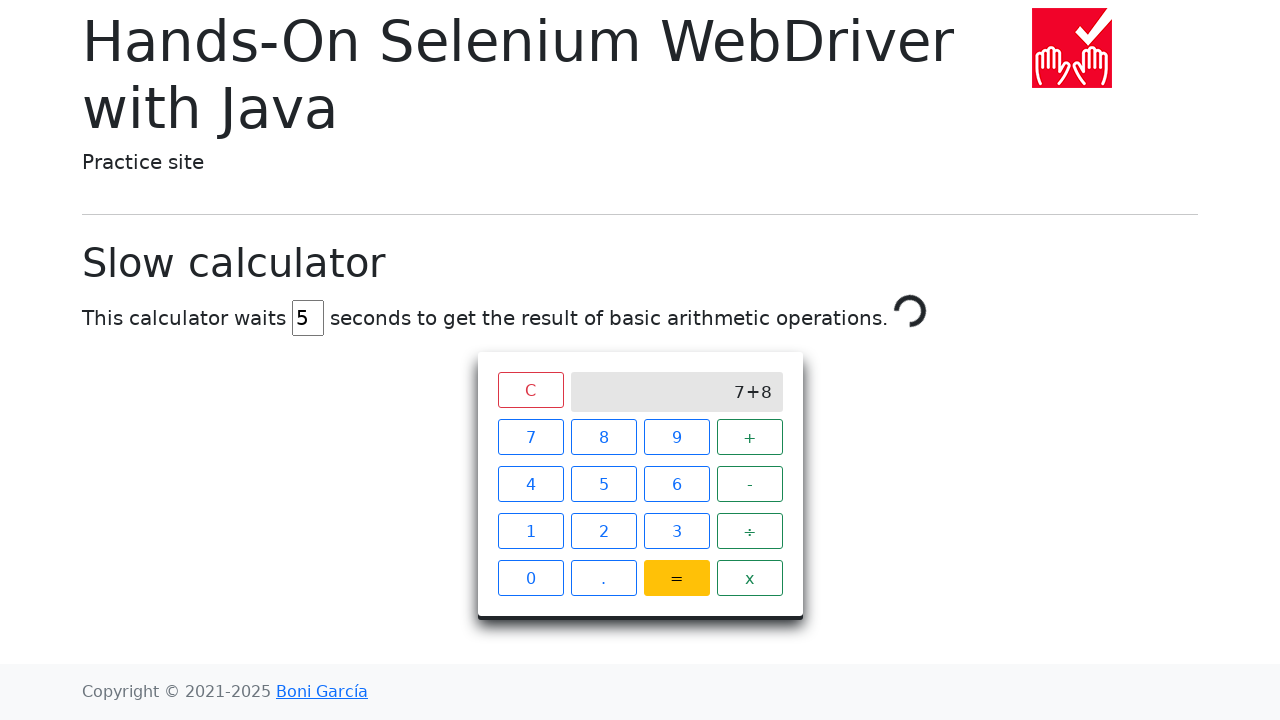